Navigates to UI Testing Playground's class attribute page and clicks the primary button to test class-based element selection

Starting URL: http://uitestingplayground.com/classattr

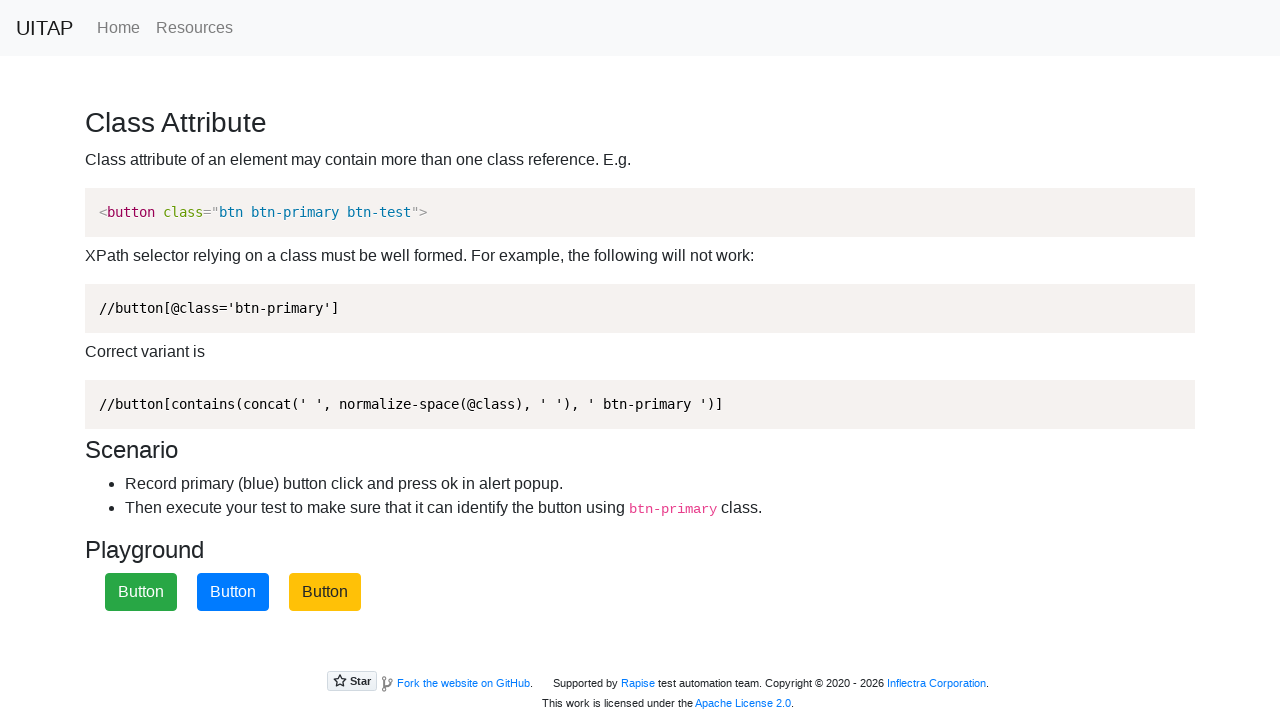

Navigated to UI Testing Playground class attribute page
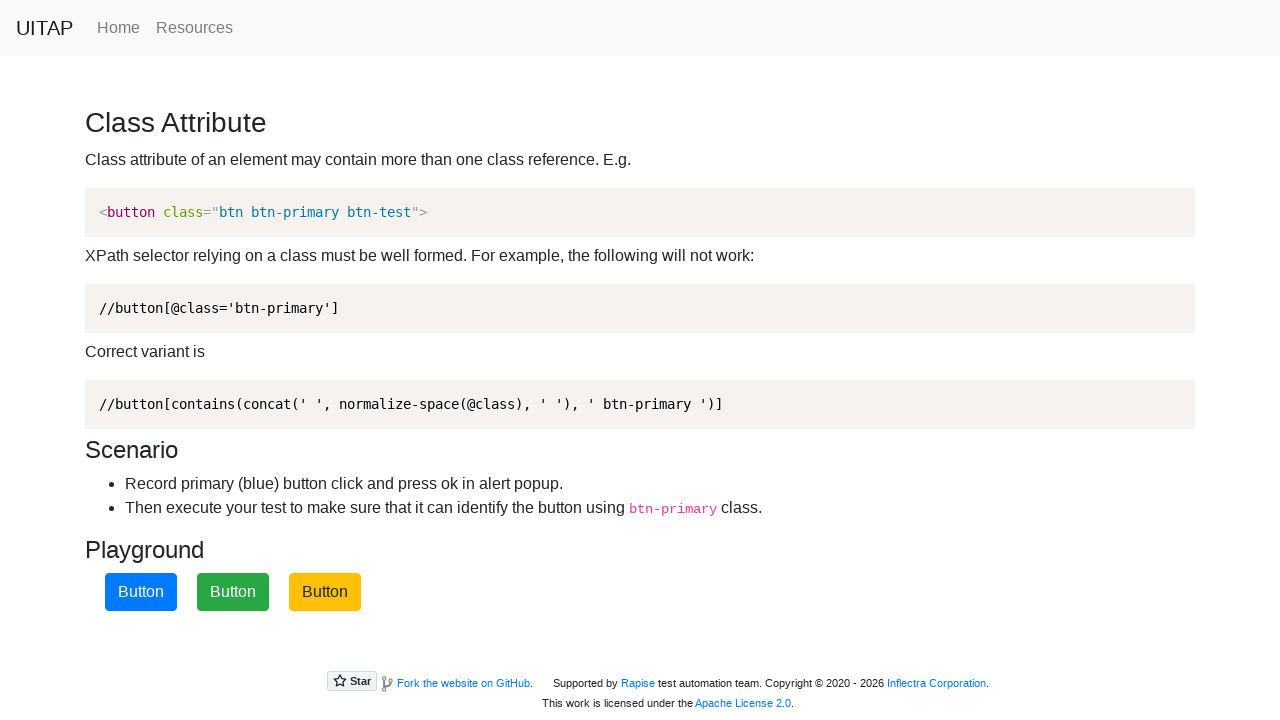

Clicked the primary button using class-based selector at (141, 592) on button.btn-primary
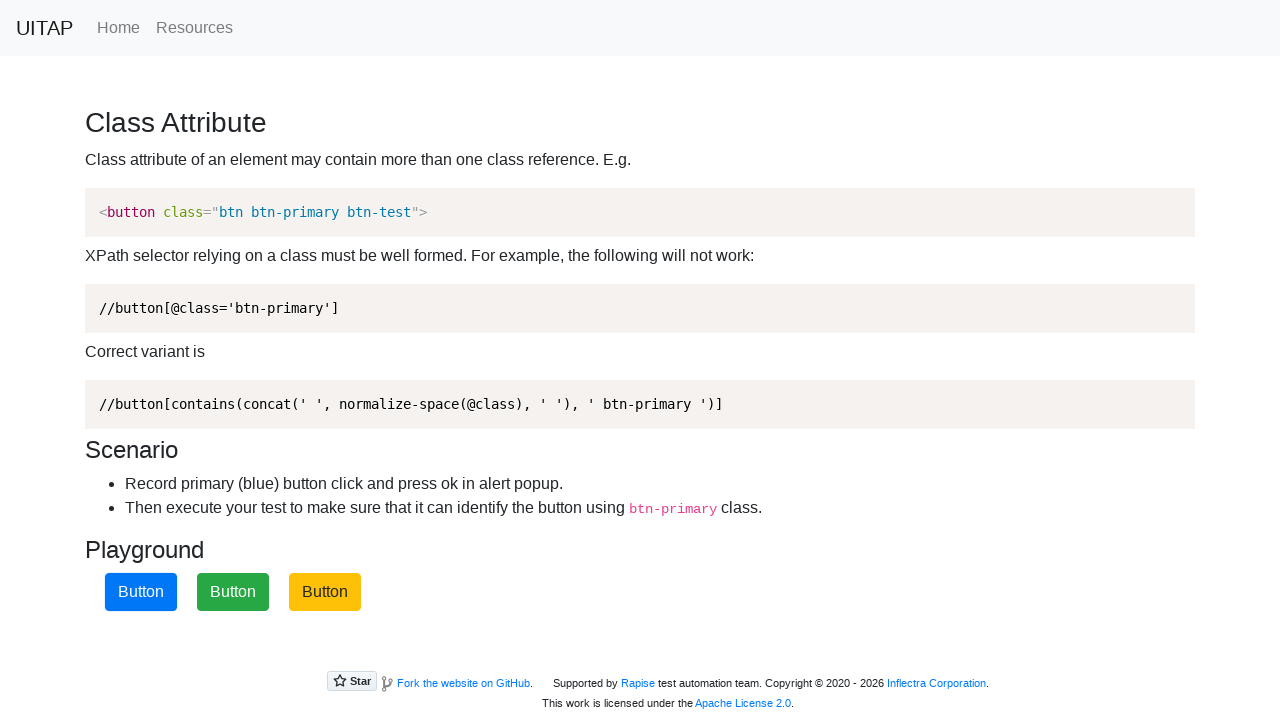

Alert dialog accepted
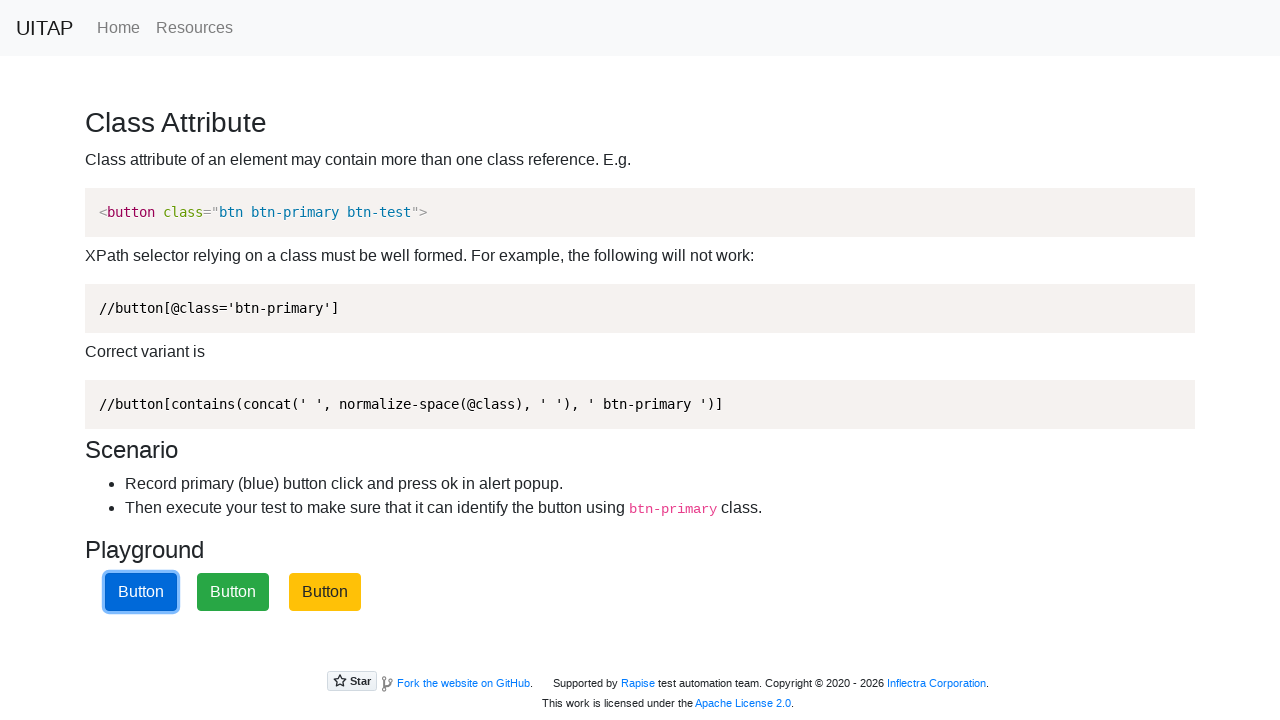

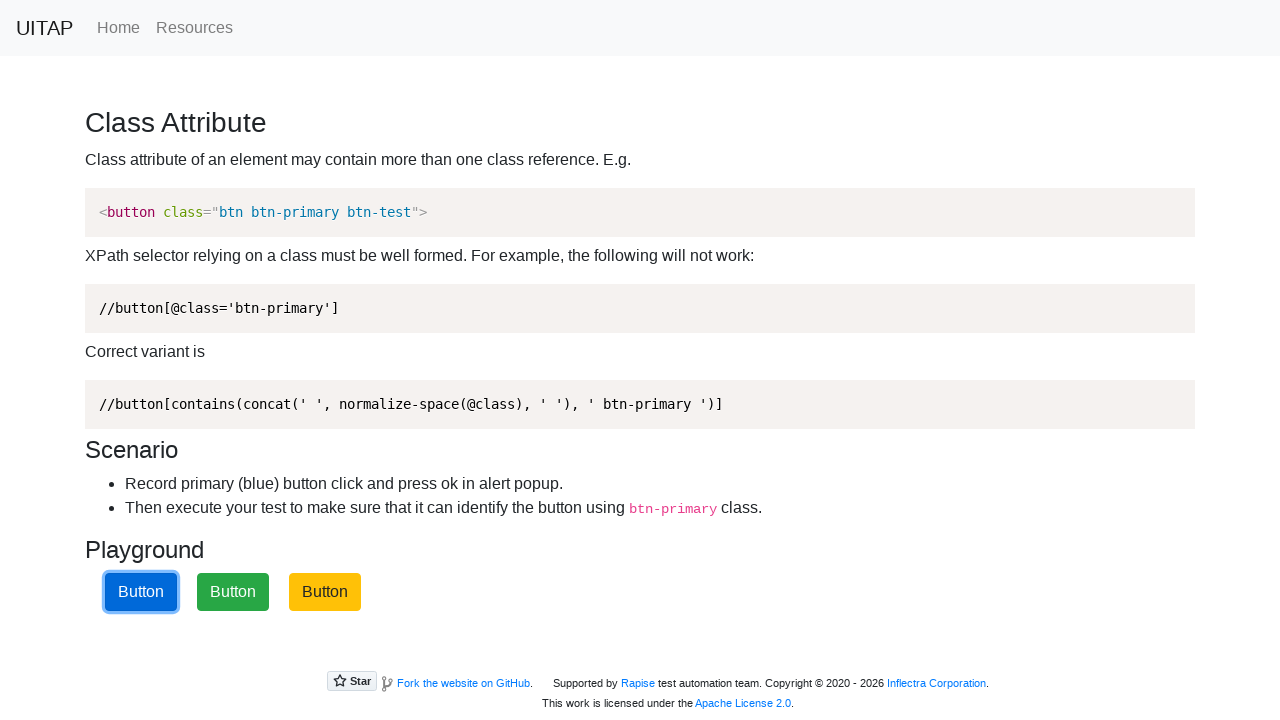